Tests page scrolling functionality by scrolling down to the support email element and then scrolling up to the Selenium Online Trainings section

Starting URL: https://toolsqa.com/

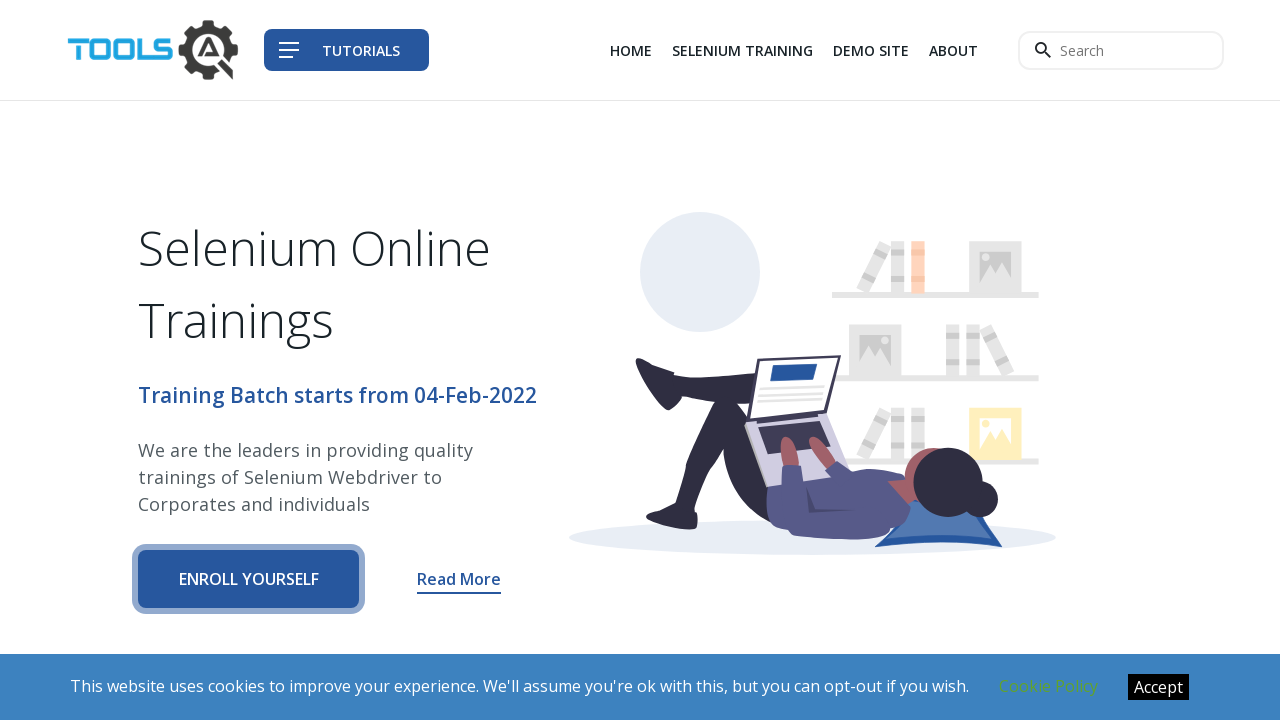

Located support email element
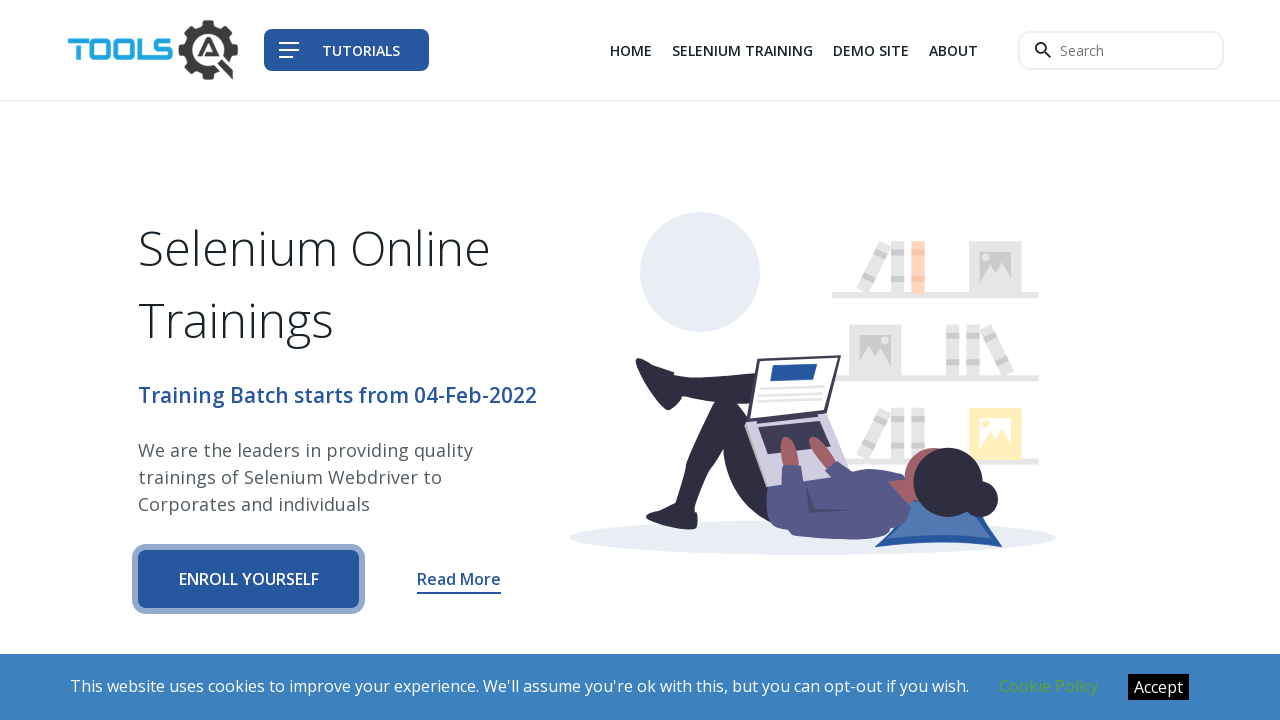

Scrolled down to support email element (support@toolsqa.com)
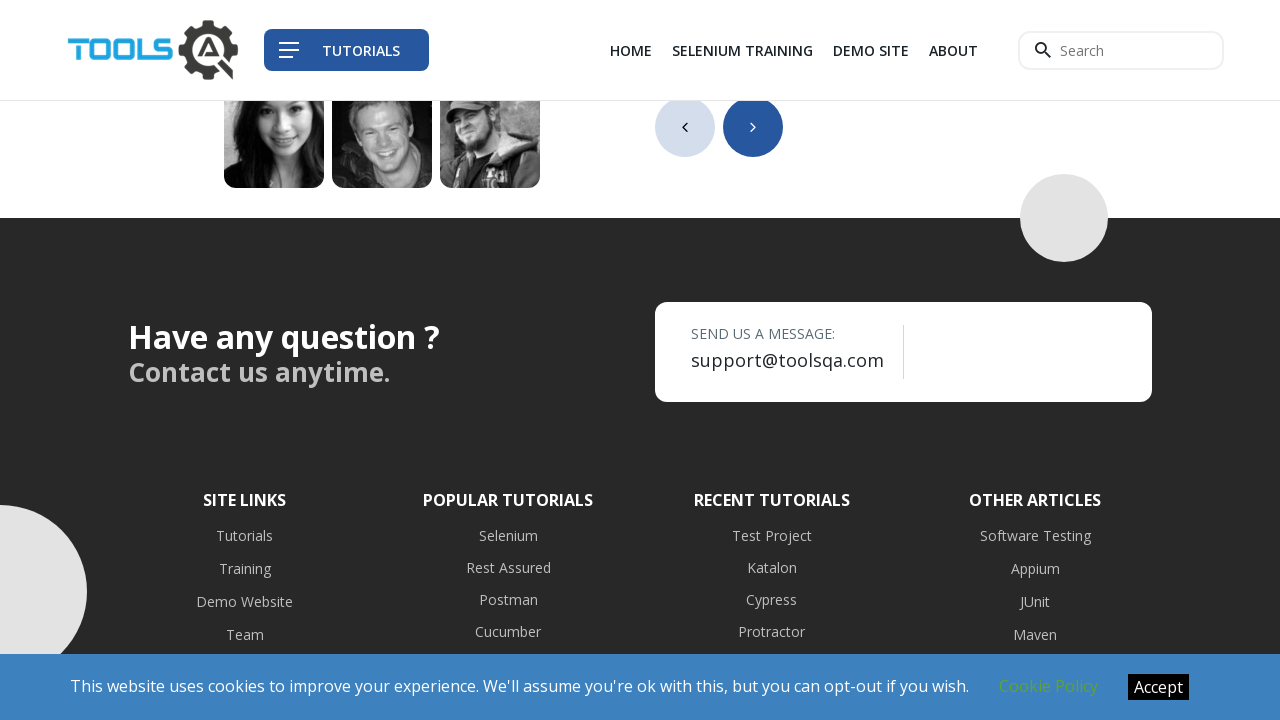

Waited 1000ms for scroll to complete
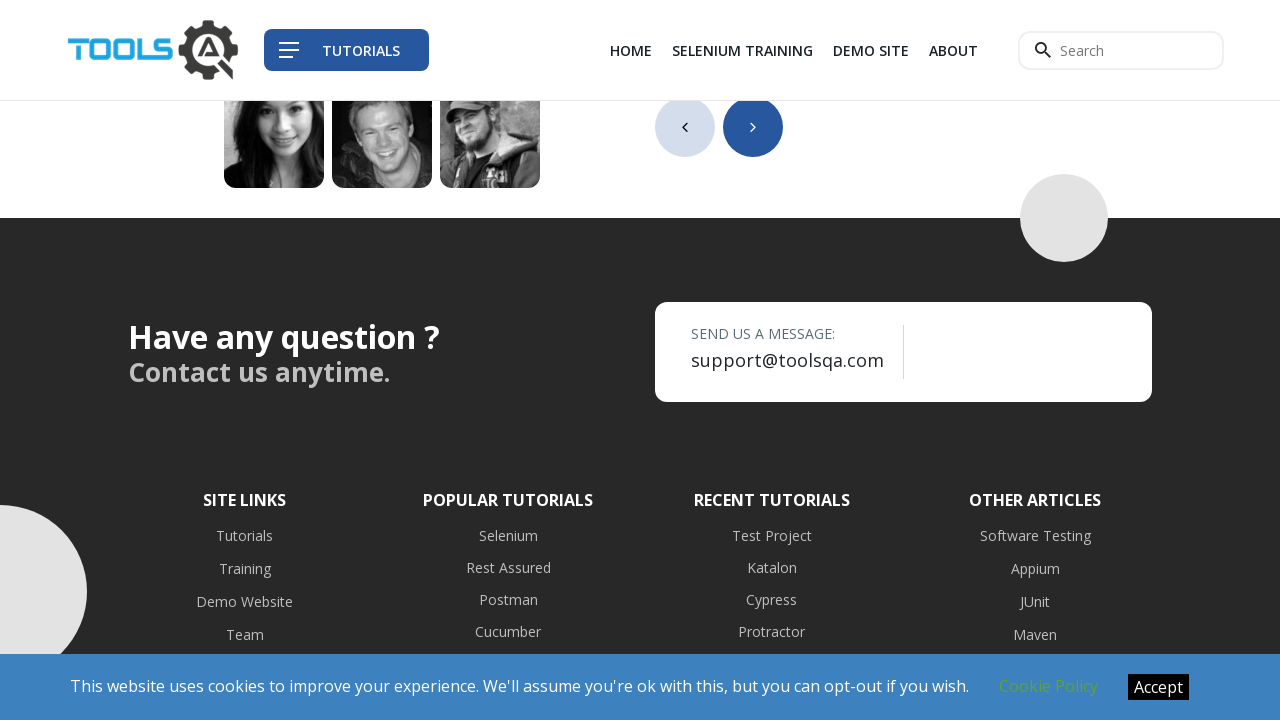

Located Selenium Online Trainings element
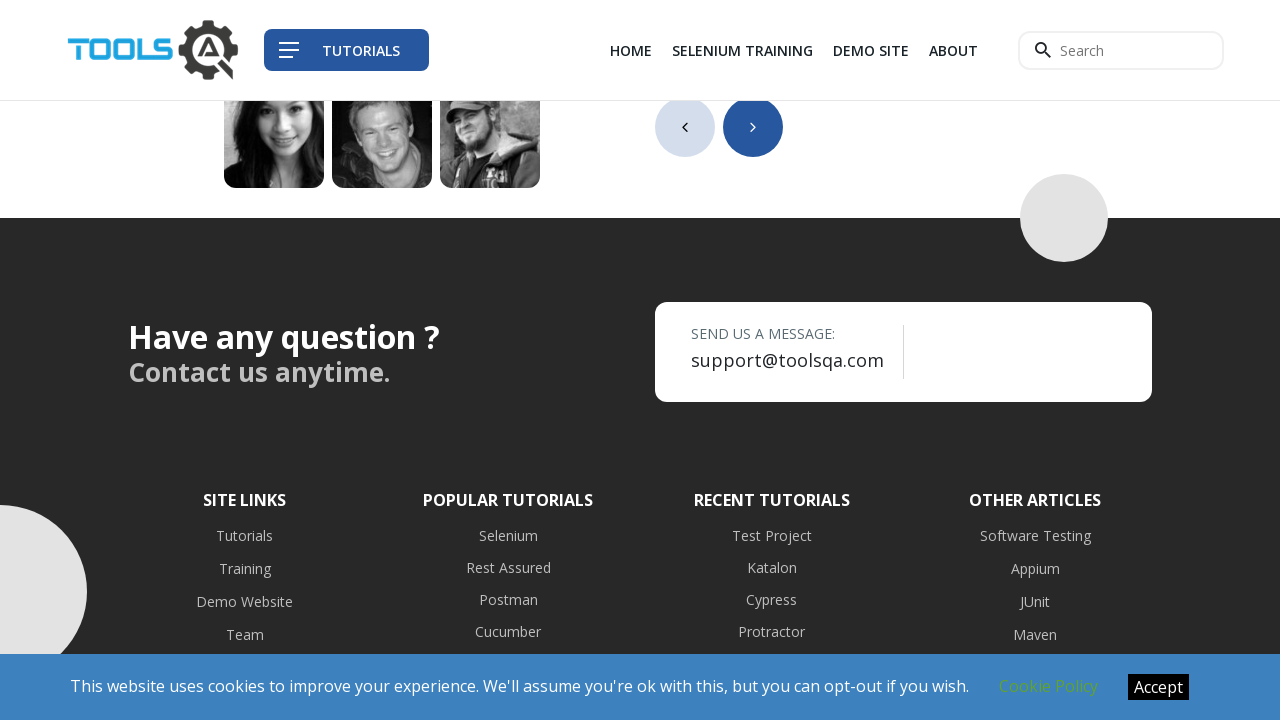

Scrolled up to Selenium Online Trainings section
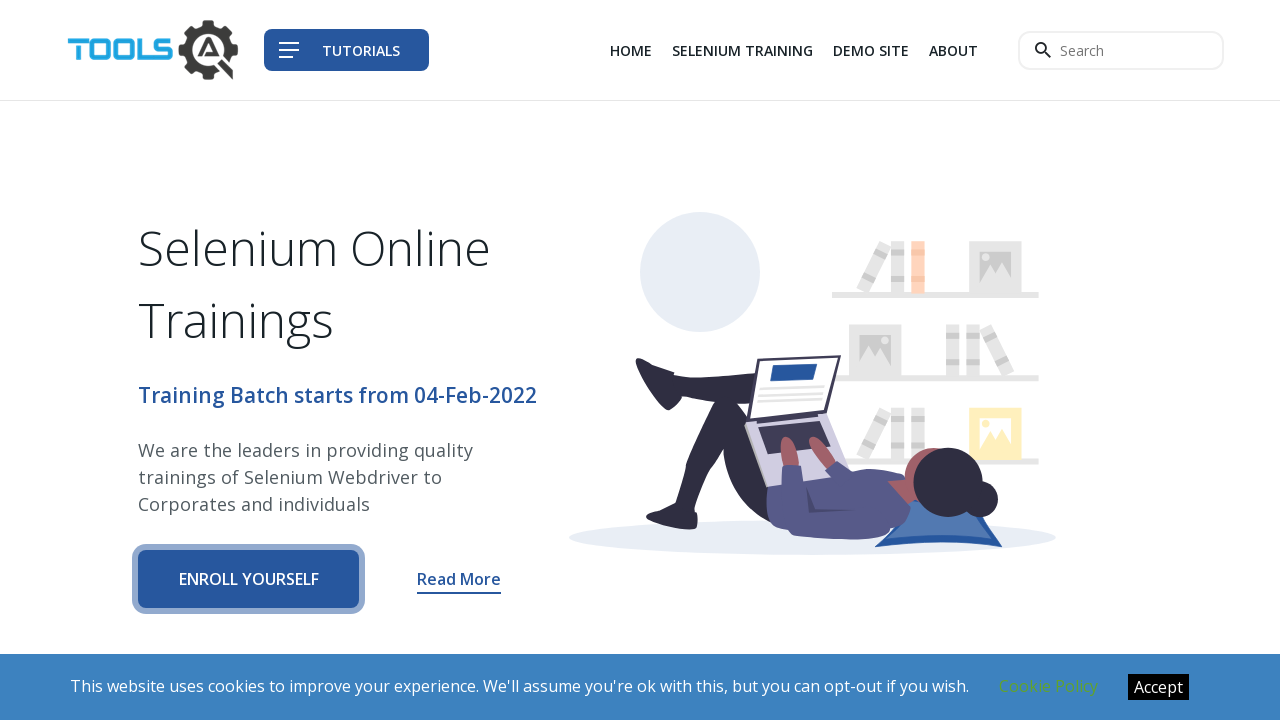

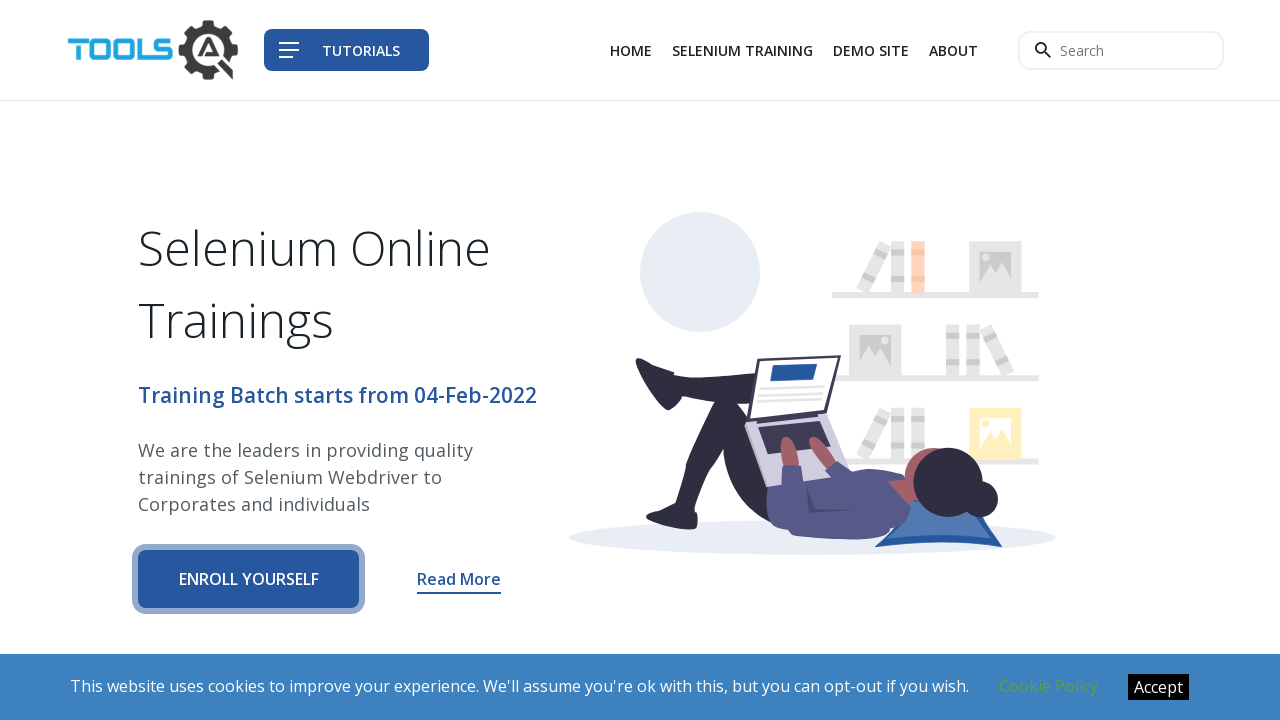